Tests the country dropdown selection on a dummy ticket booking form by clicking the dropdown and selecting "India" from the options.

Starting URL: https://www.dummyticket.com/dummy-ticket-for-visa-application/

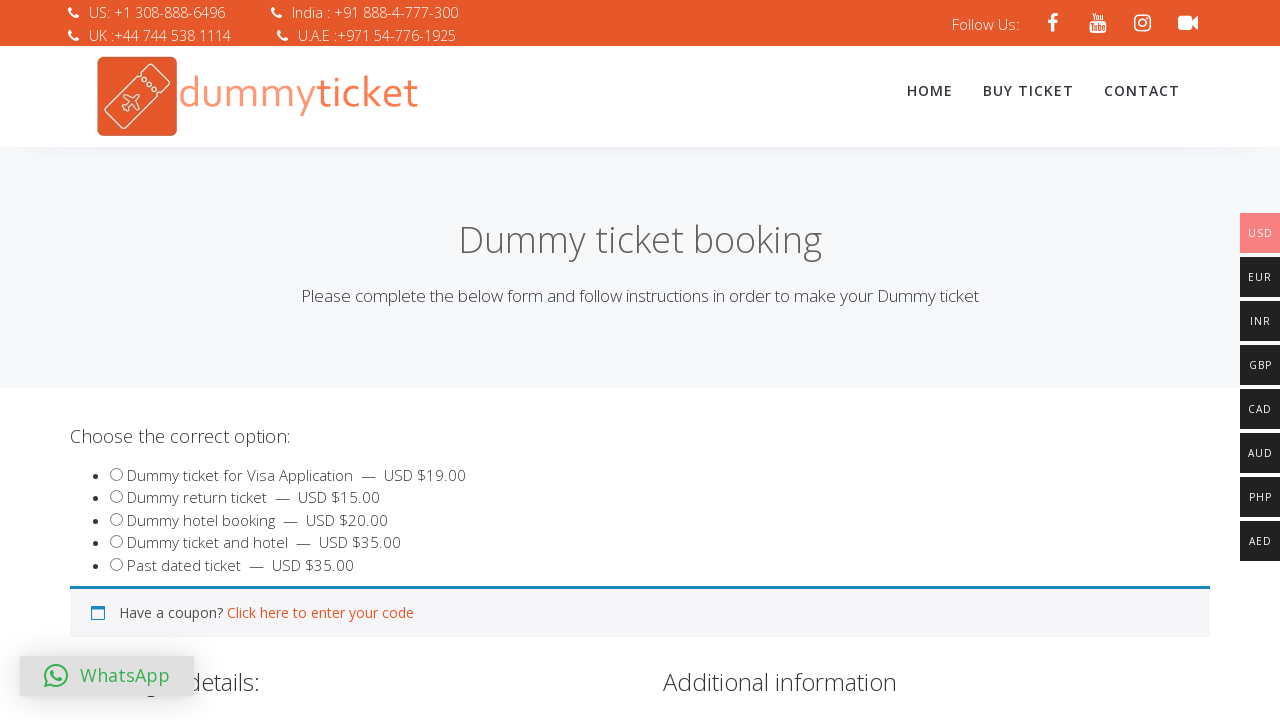

Clicked on country dropdown to open it at (599, 360) on xpath=//span[@aria-label='Country']//b[@role='presentation']
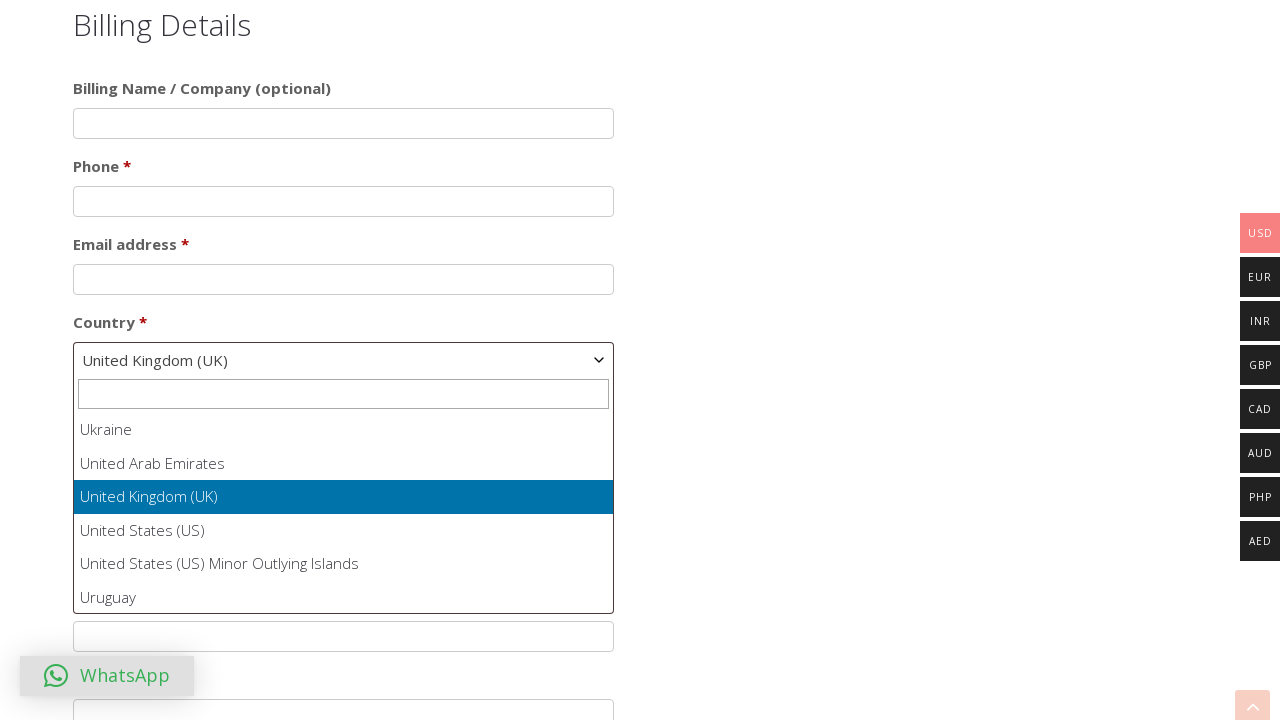

Dropdown options loaded and appeared
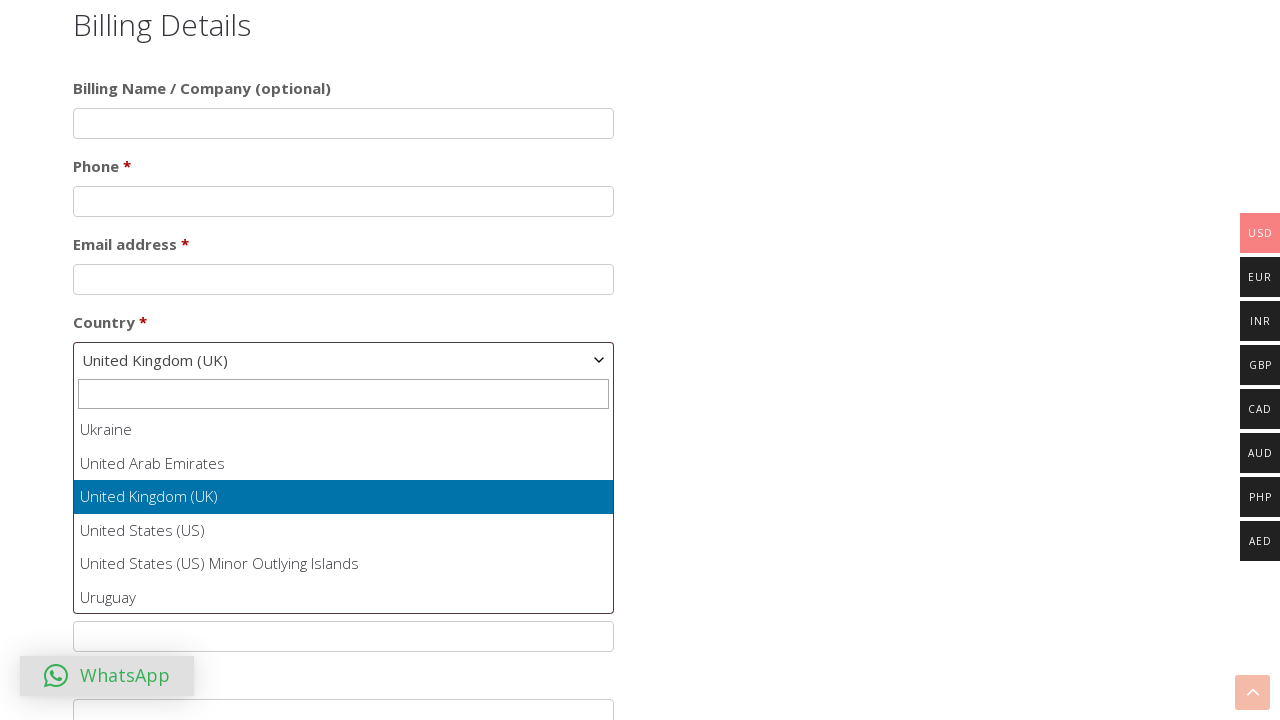

Selected 'India' from the country dropdown at (344, 512) on xpath=//li[contains(text(), 'India')]
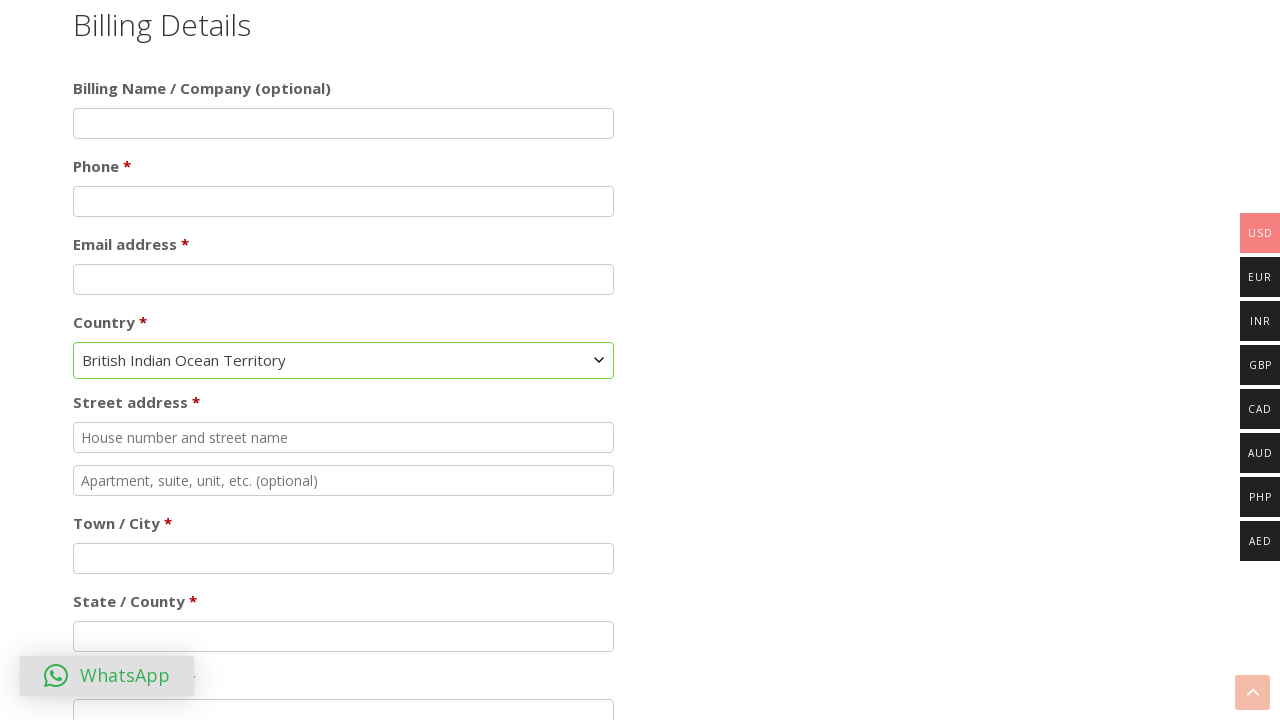

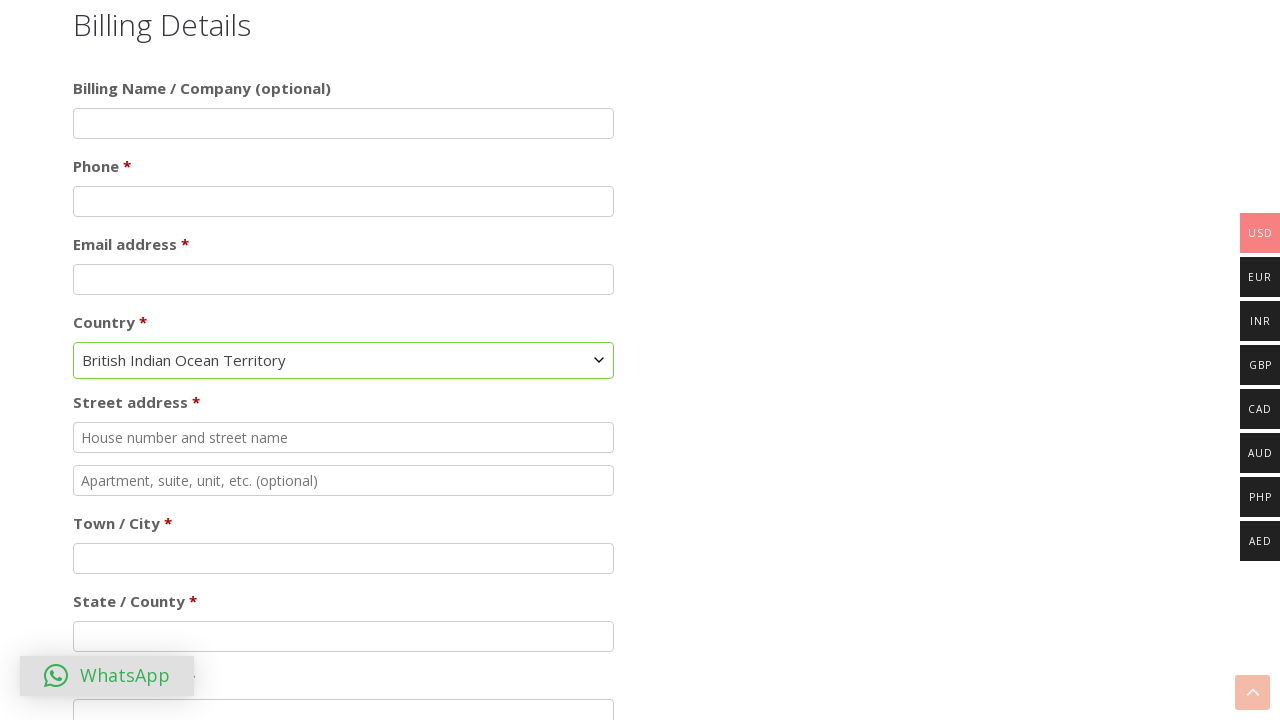